Tests browser scrolling functionality by scrolling down the page multiple times

Starting URL: http://www.seleniumhq.org/download/

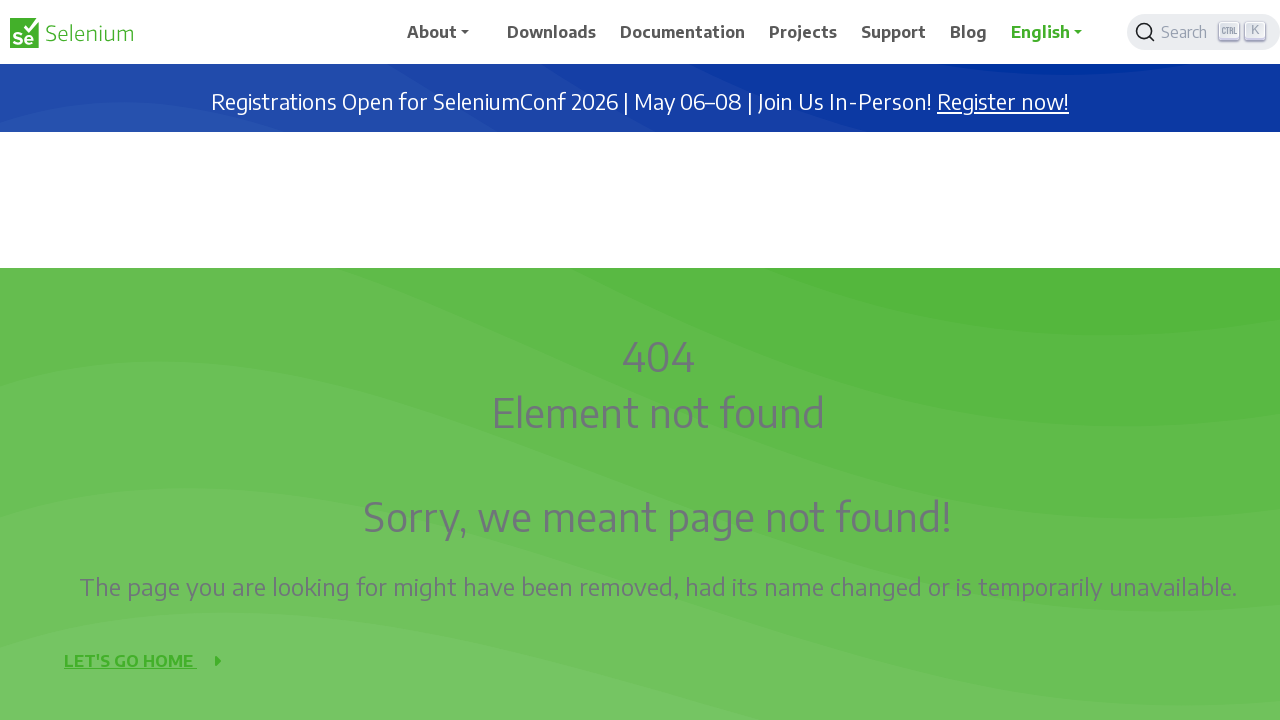

Scrolled down the page by 200 pixels
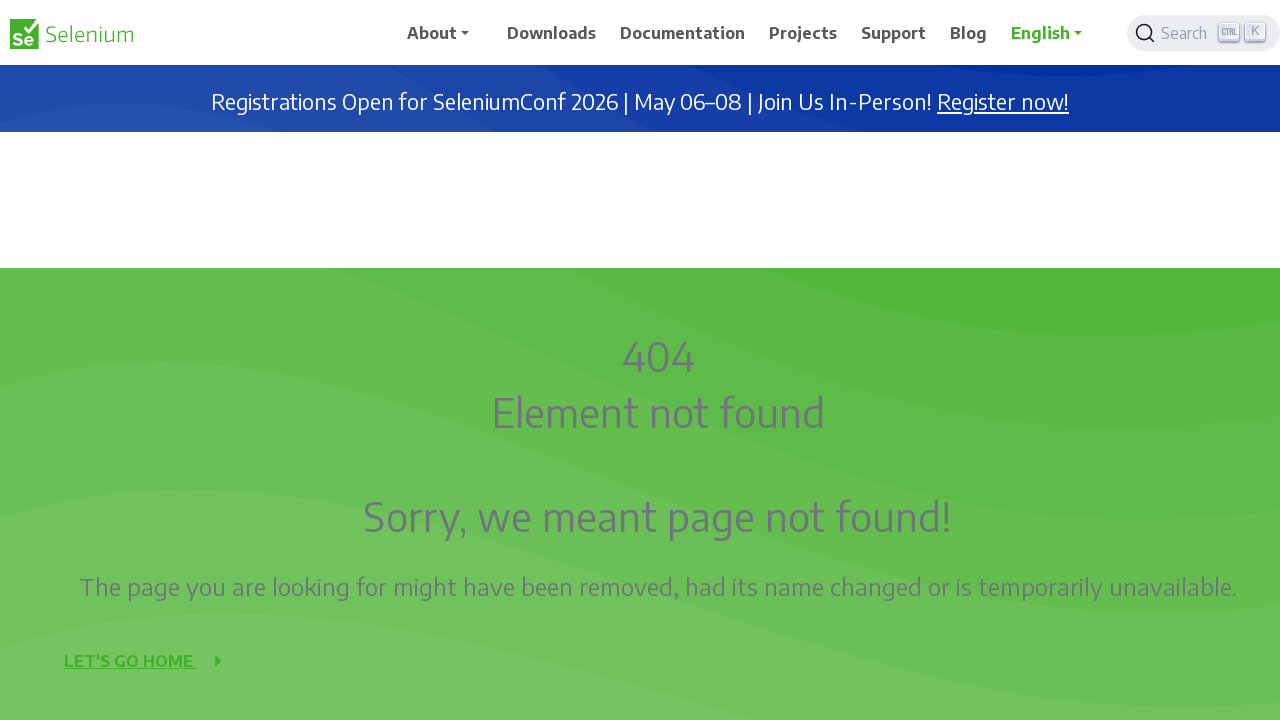

Waited 500ms for page content to load
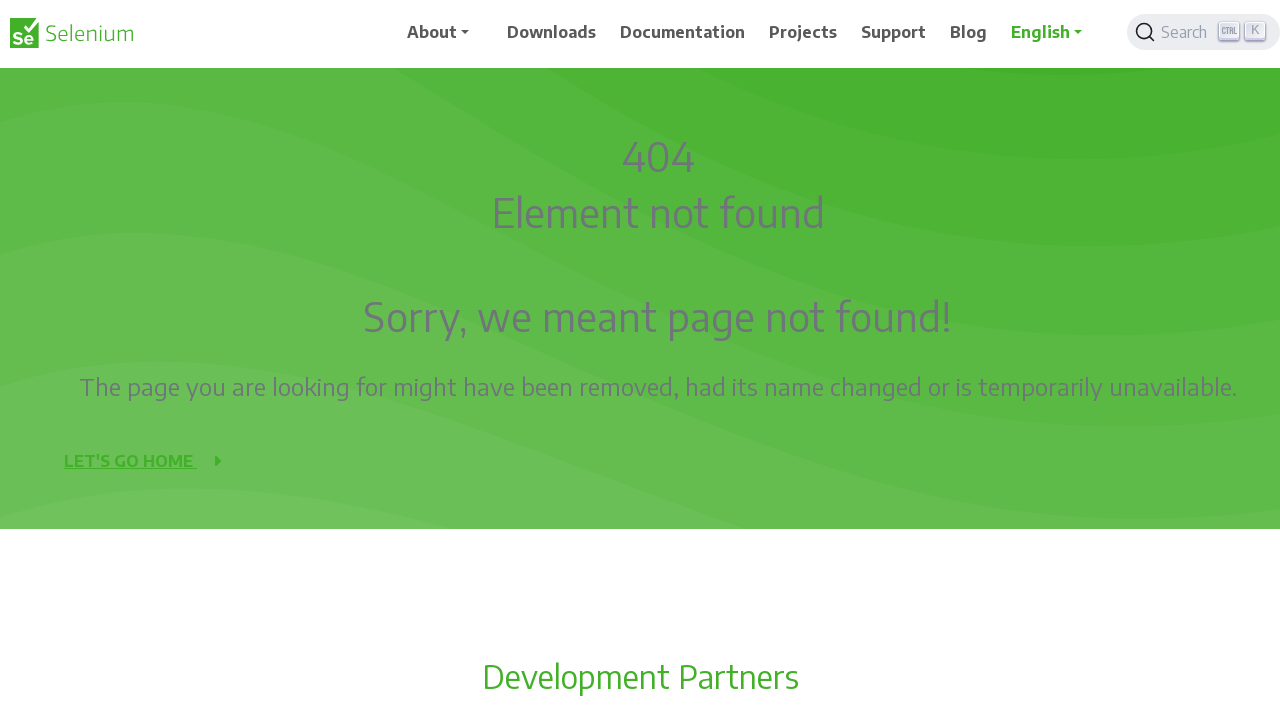

Scrolled down the page by 200 pixels
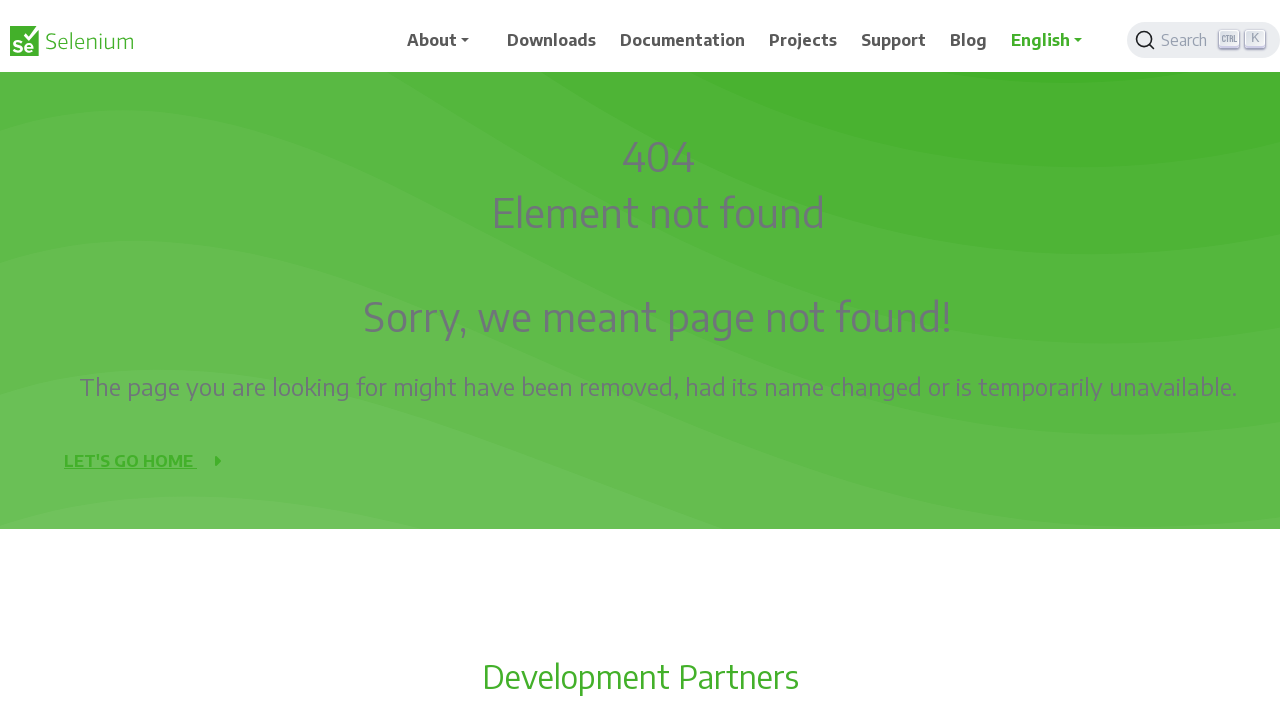

Waited 500ms for page content to load
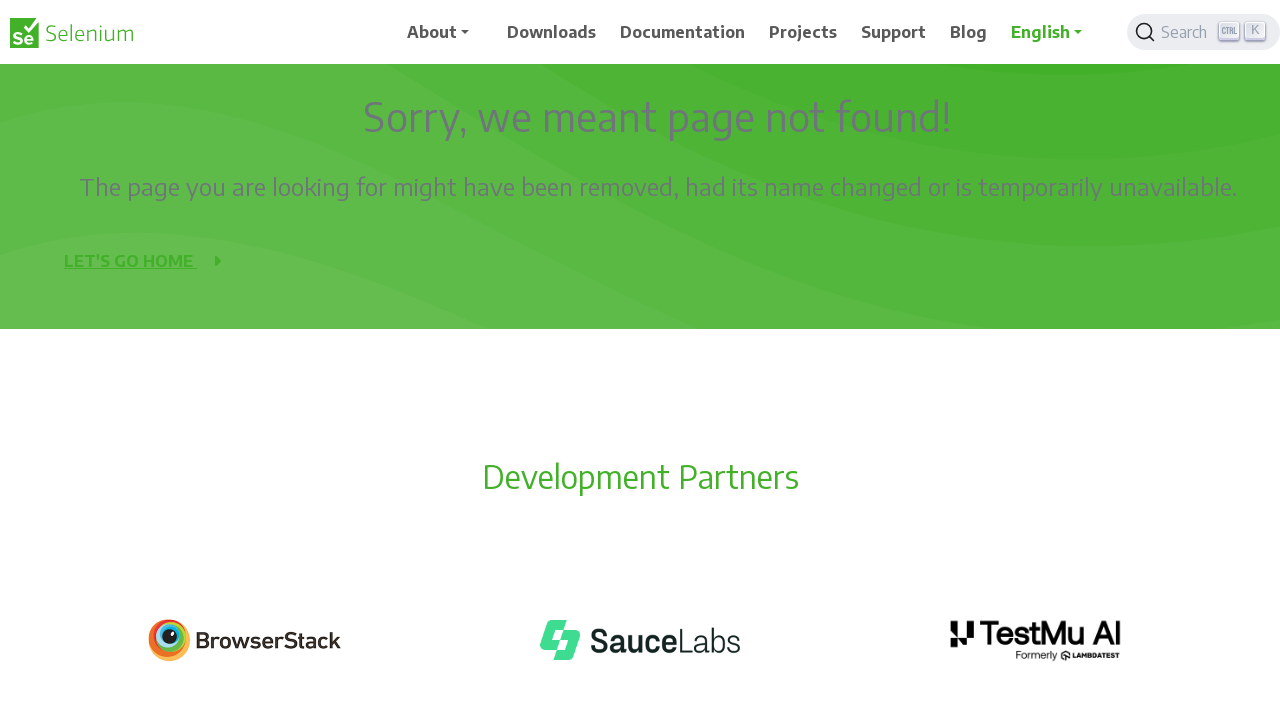

Scrolled down the page by 200 pixels
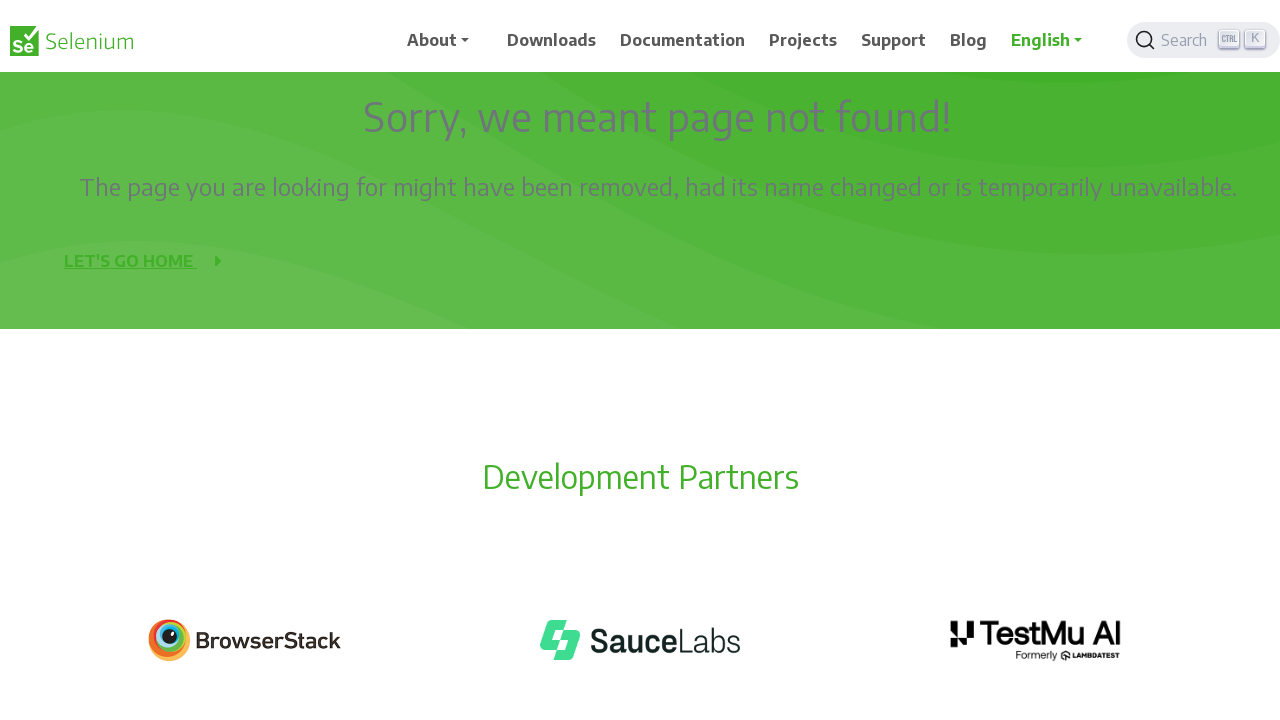

Waited 500ms for page content to load
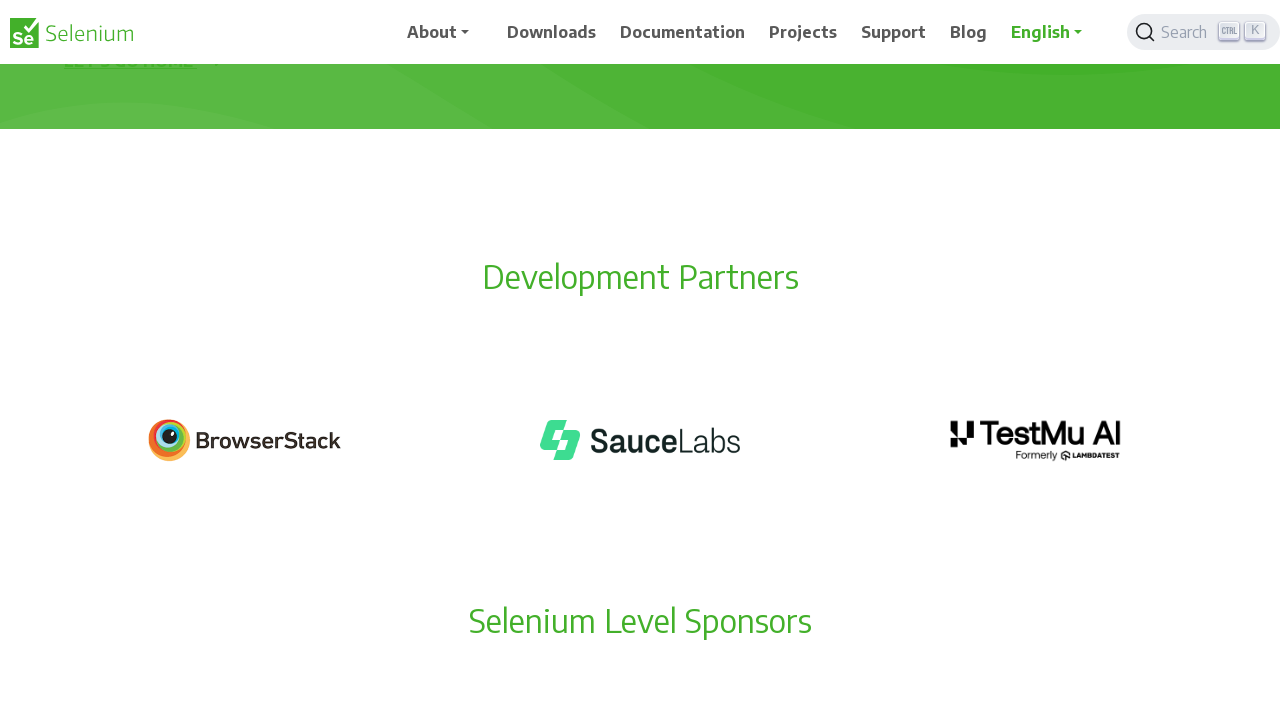

Scrolled down the page by 200 pixels
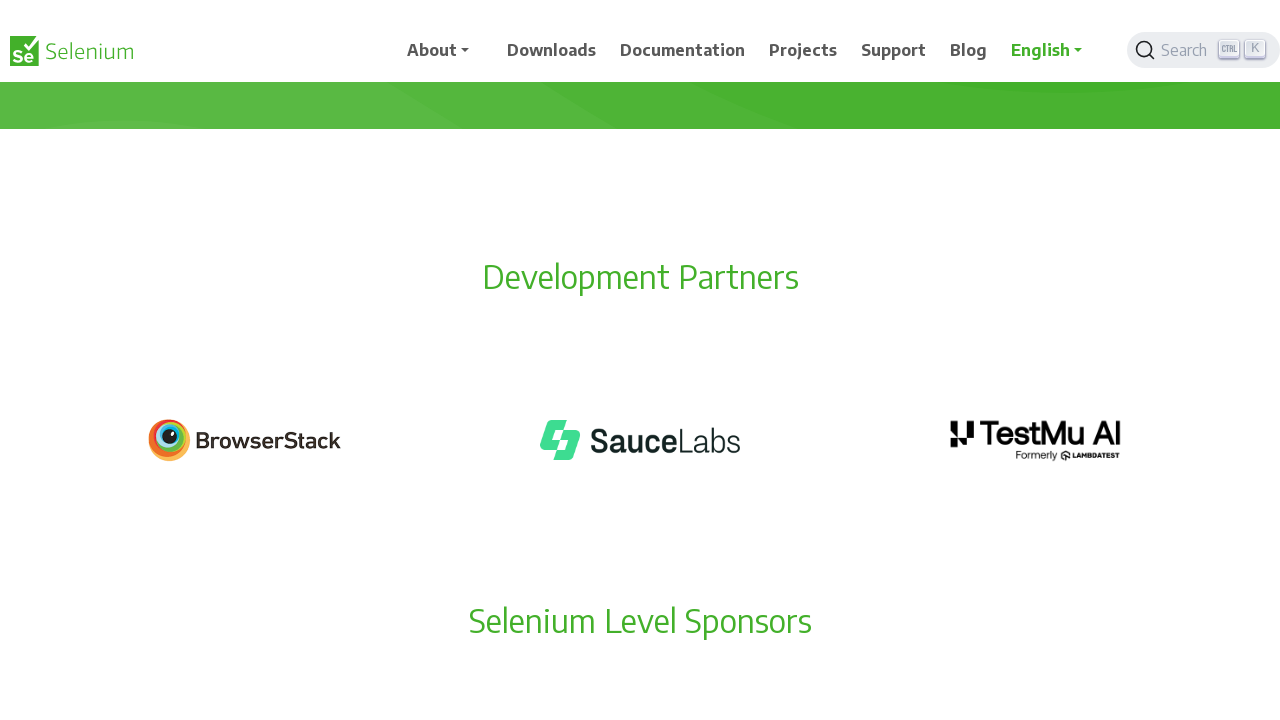

Waited 500ms for page content to load
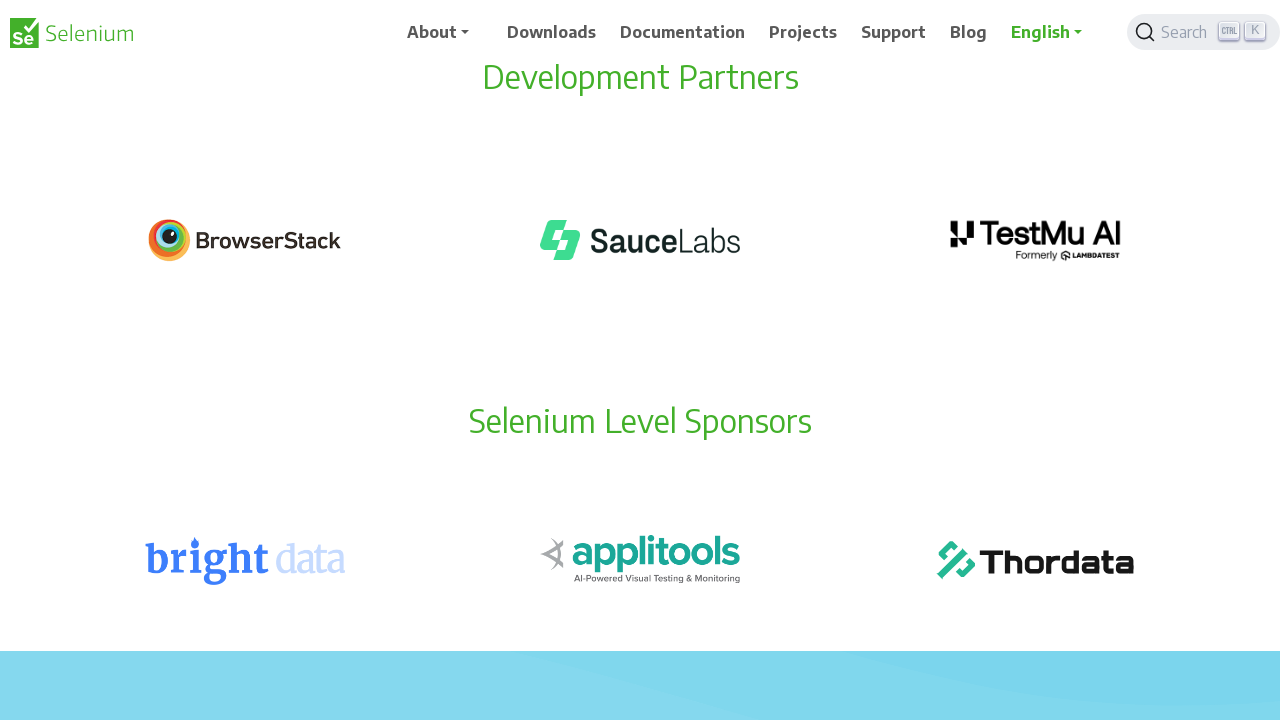

Scrolled down the page by 200 pixels
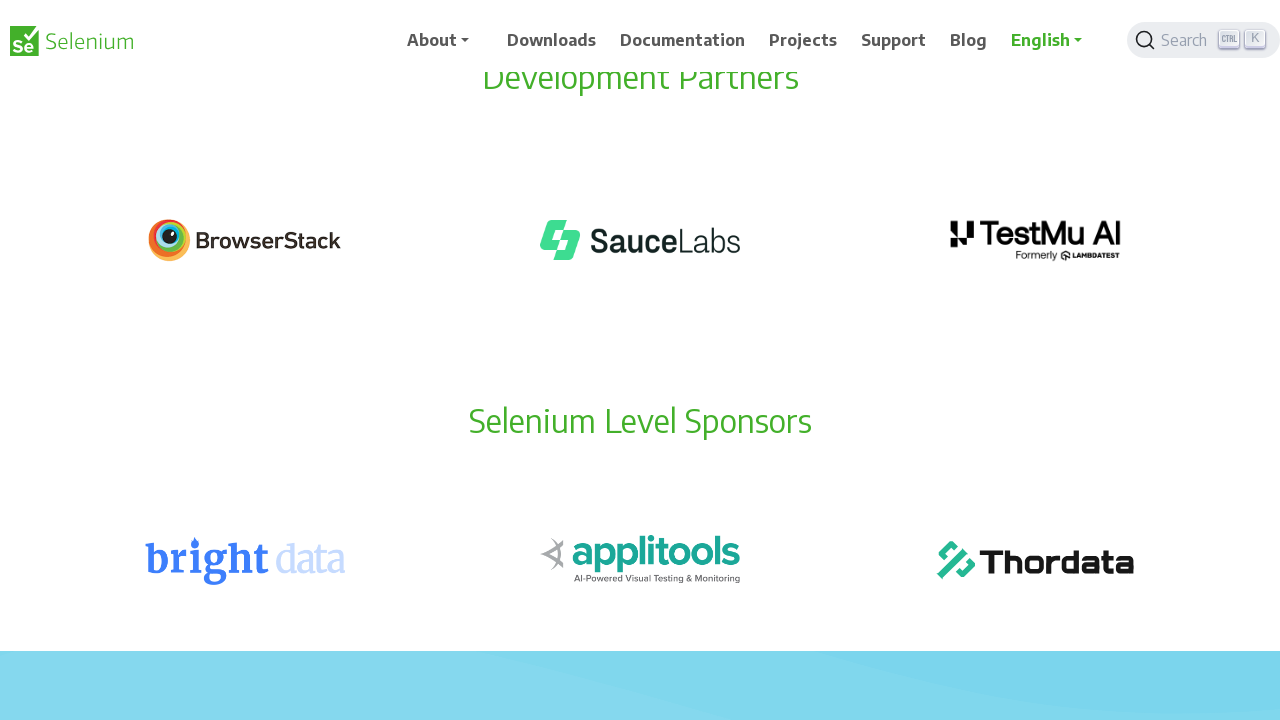

Waited 500ms for page content to load
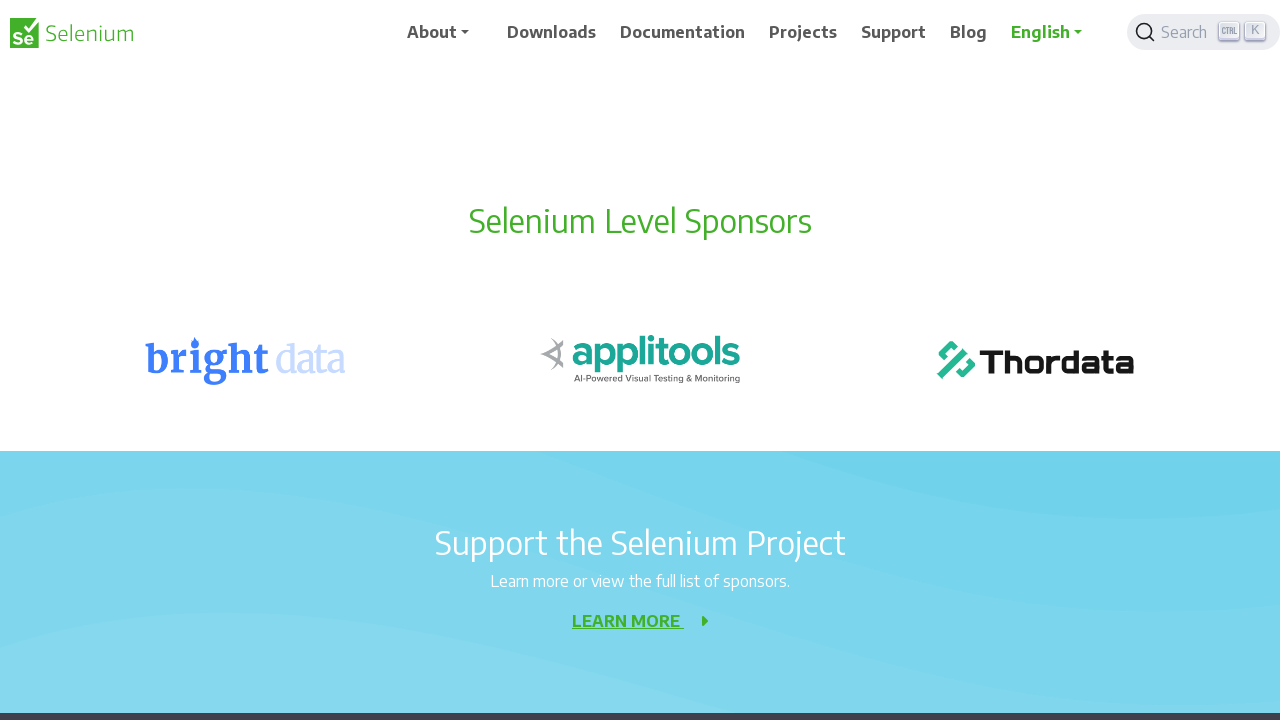

Scrolled down the page by 200 pixels
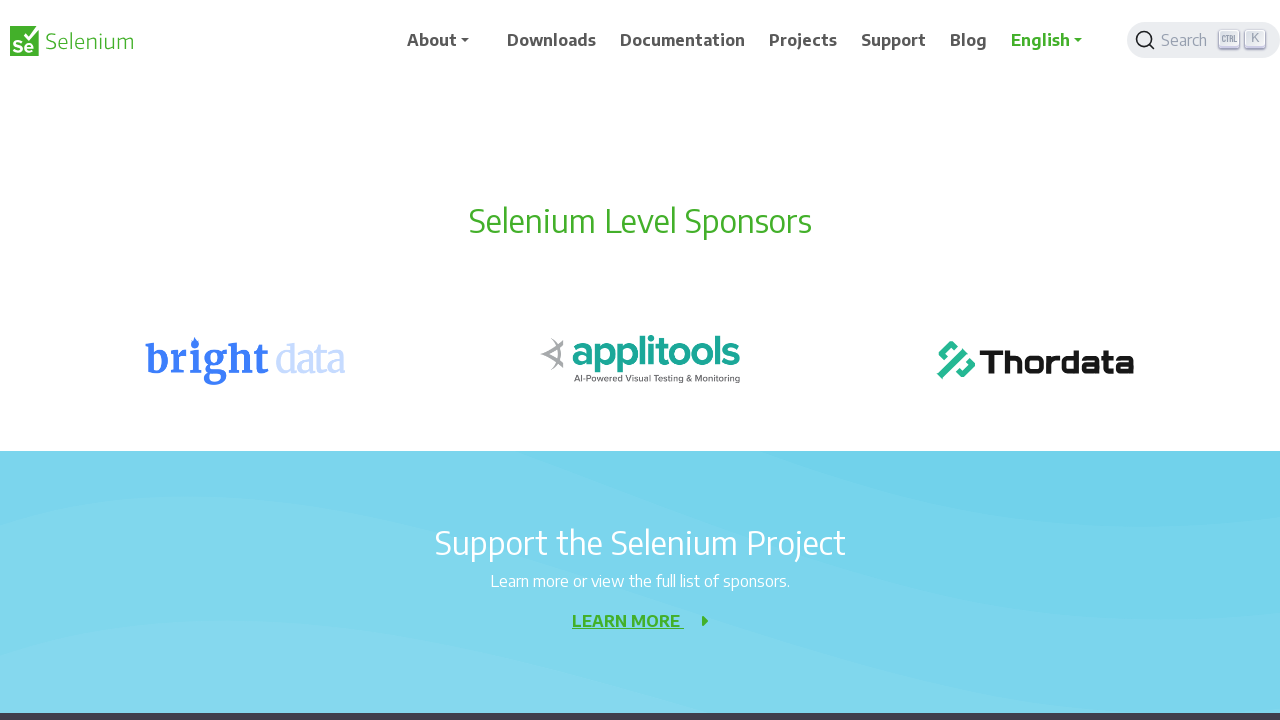

Waited 500ms for page content to load
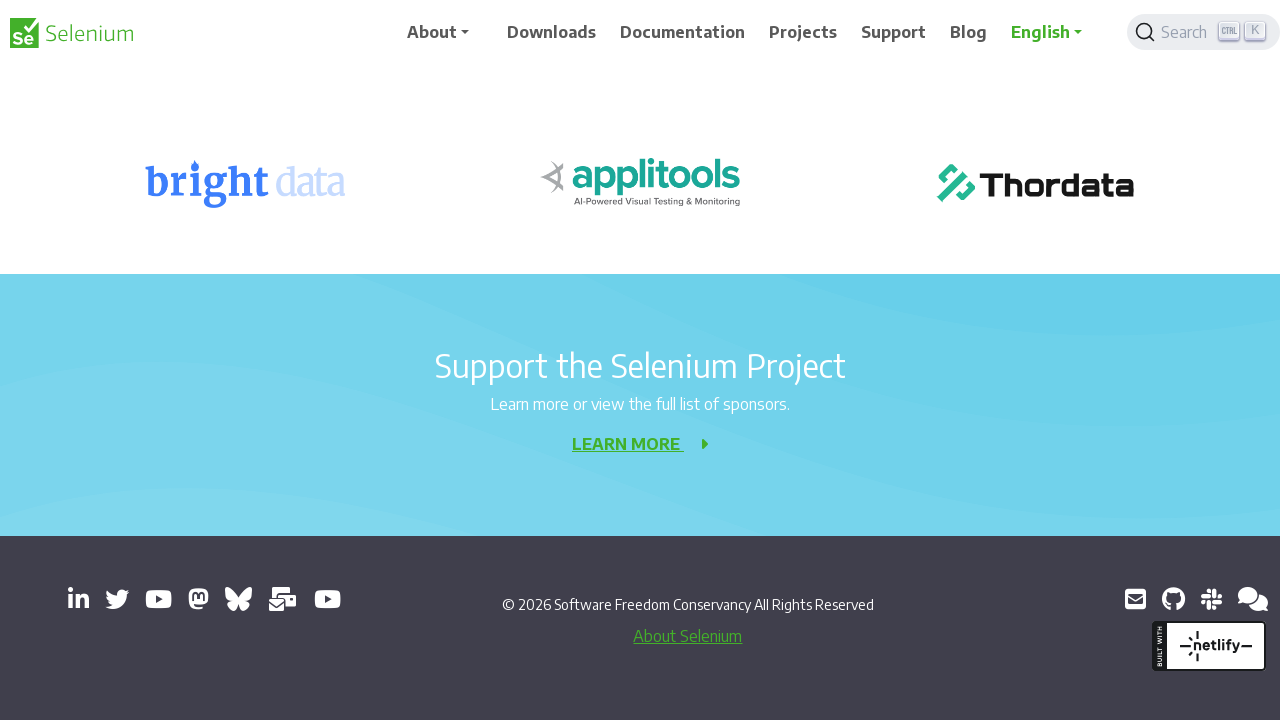

Scrolled down the page by 200 pixels
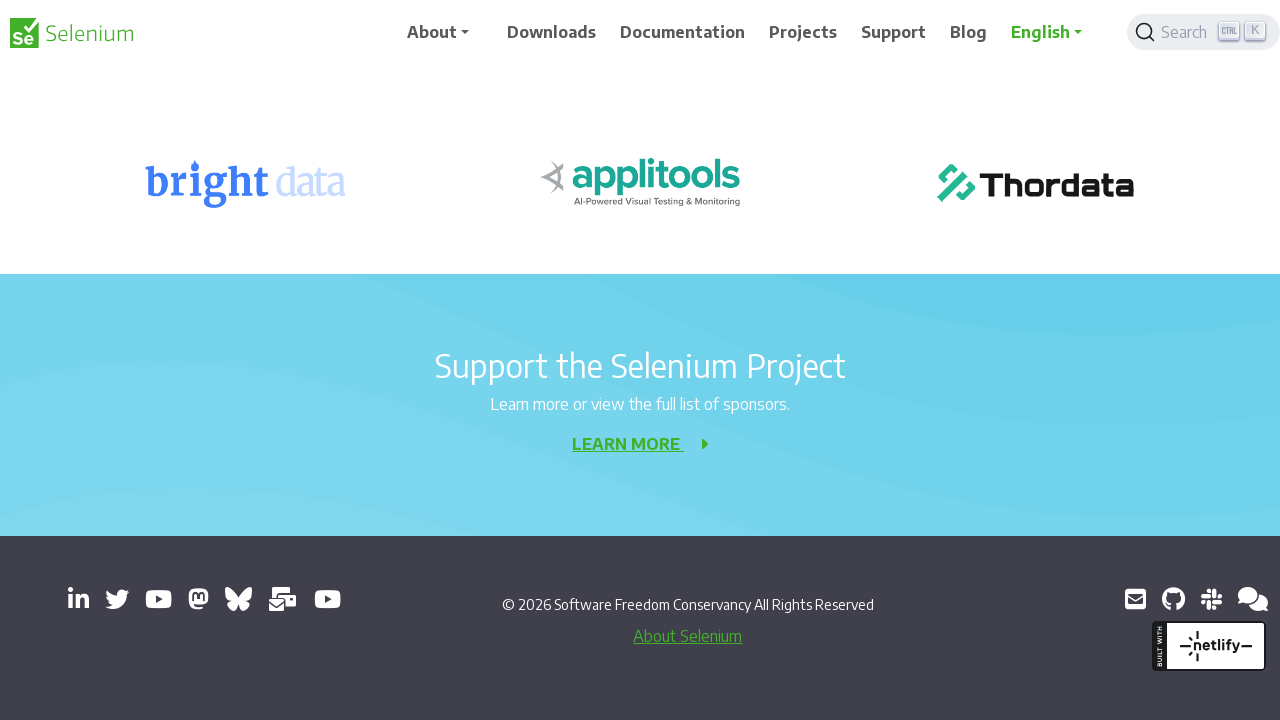

Waited 500ms for page content to load
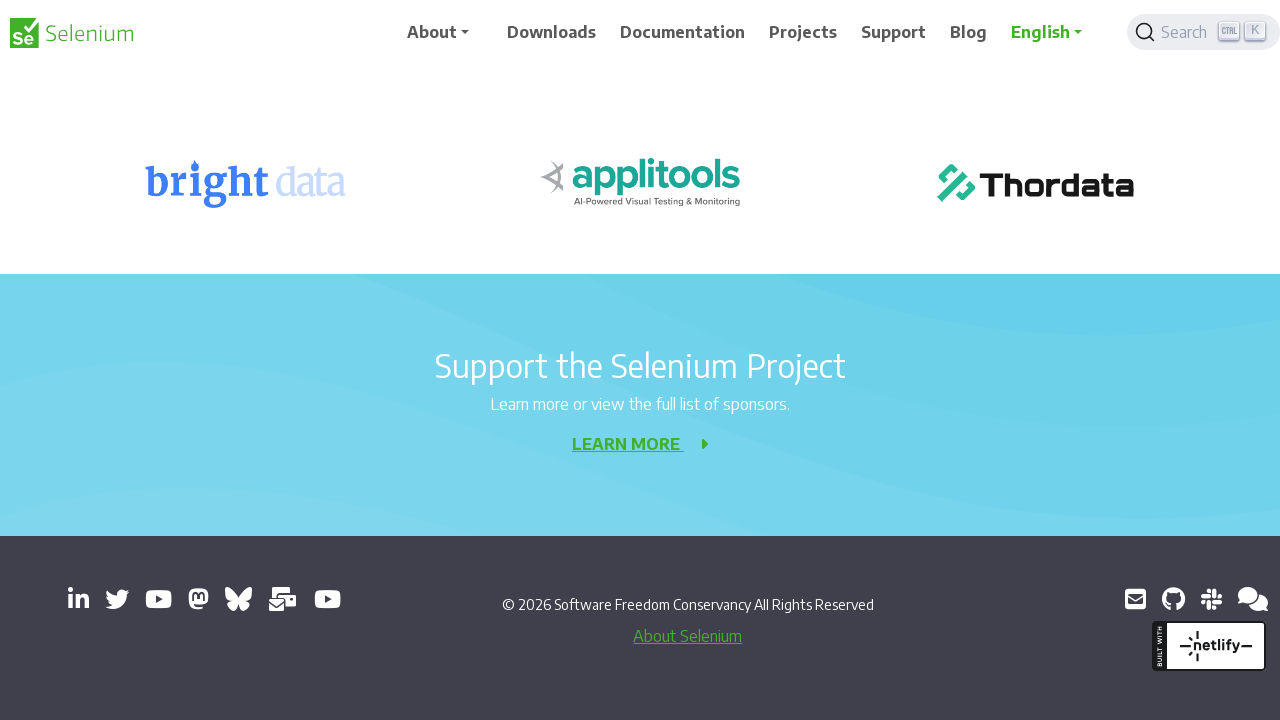

Scrolled down the page by 200 pixels
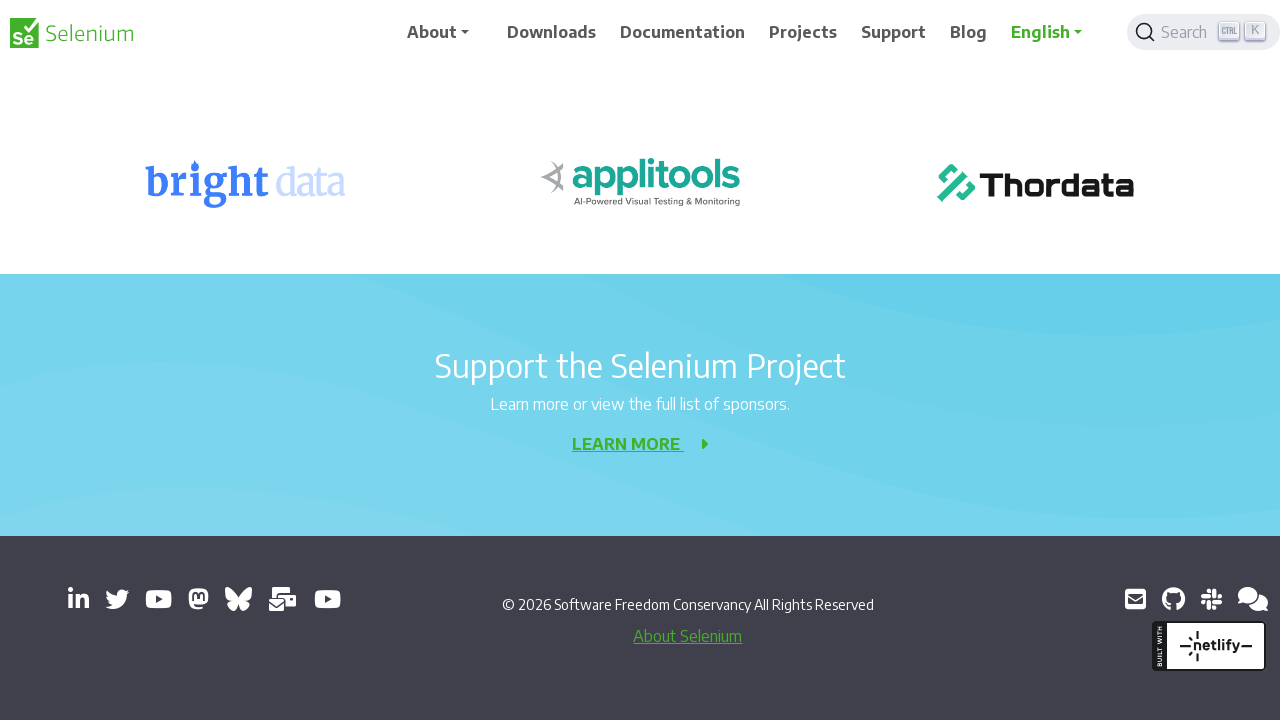

Waited 500ms for page content to load
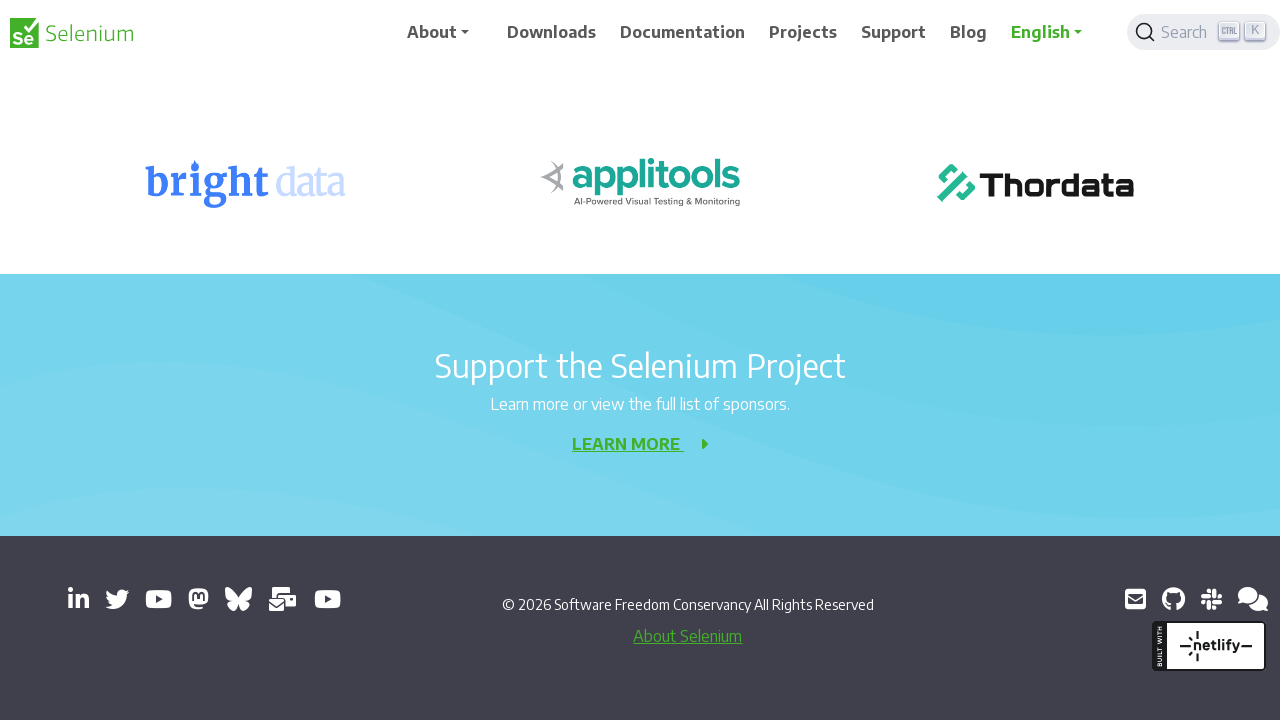

Scrolled down the page by 200 pixels
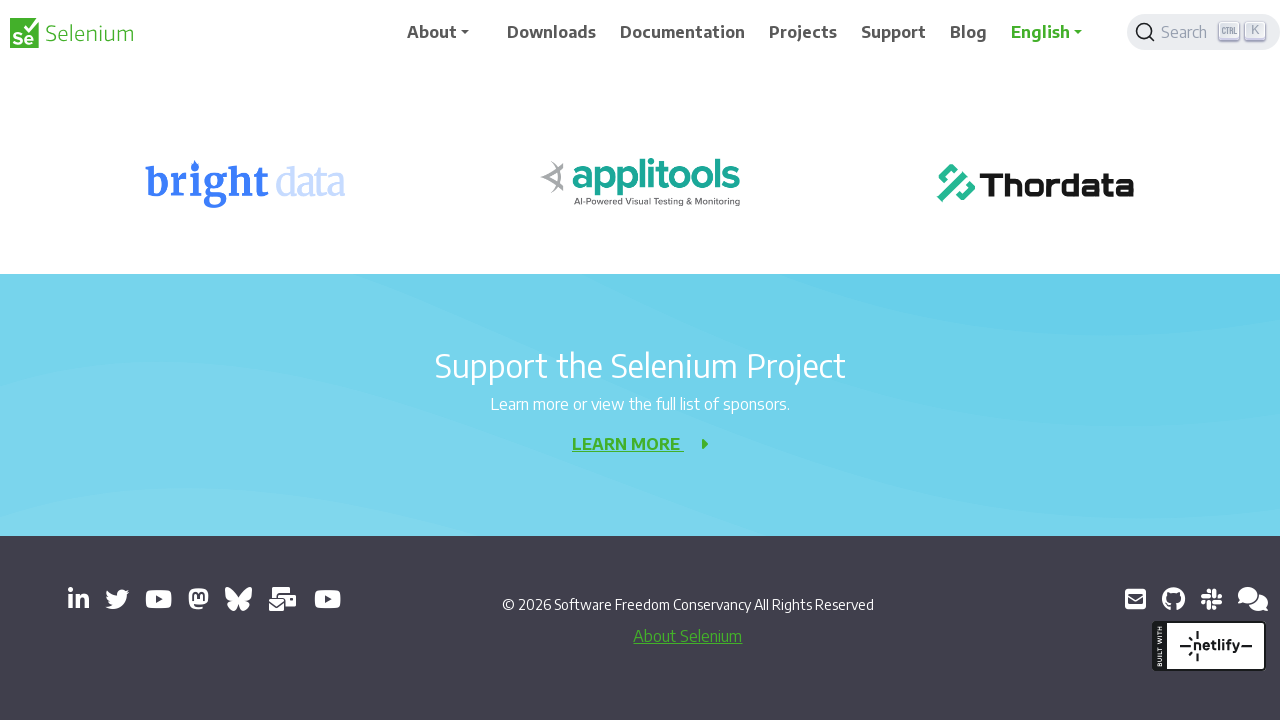

Waited 500ms for page content to load
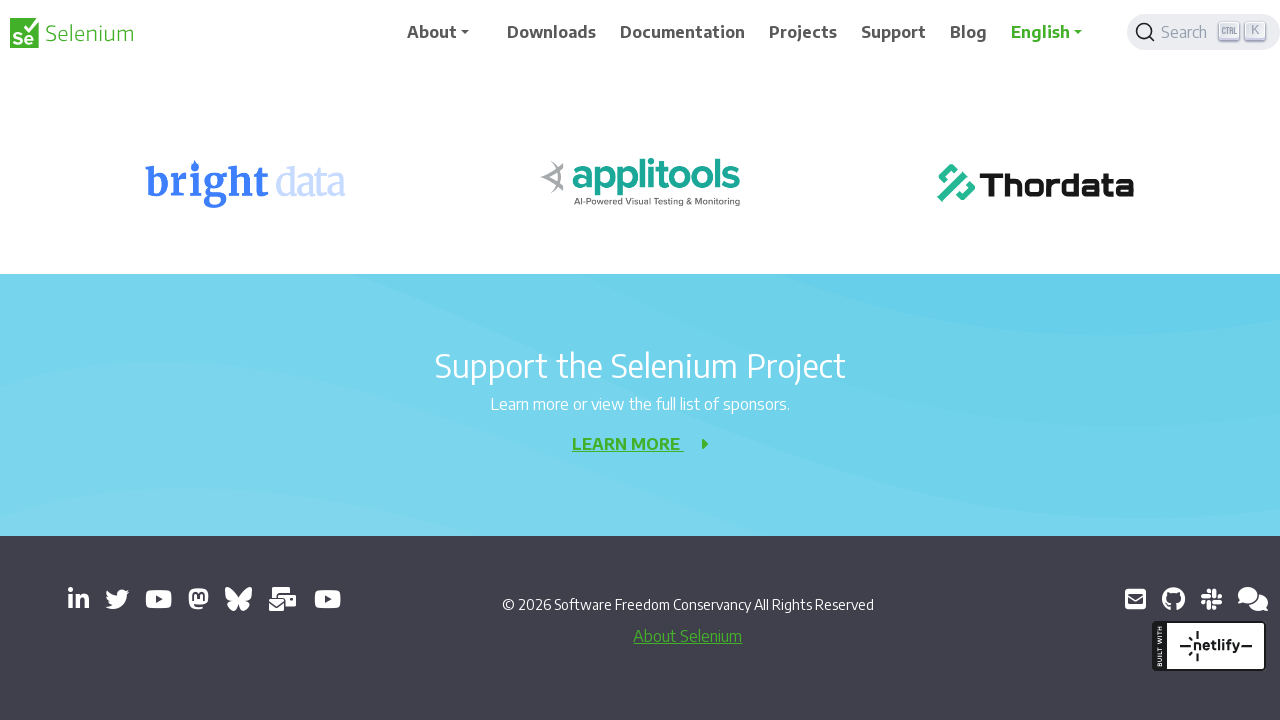

Scrolled down the page by 200 pixels
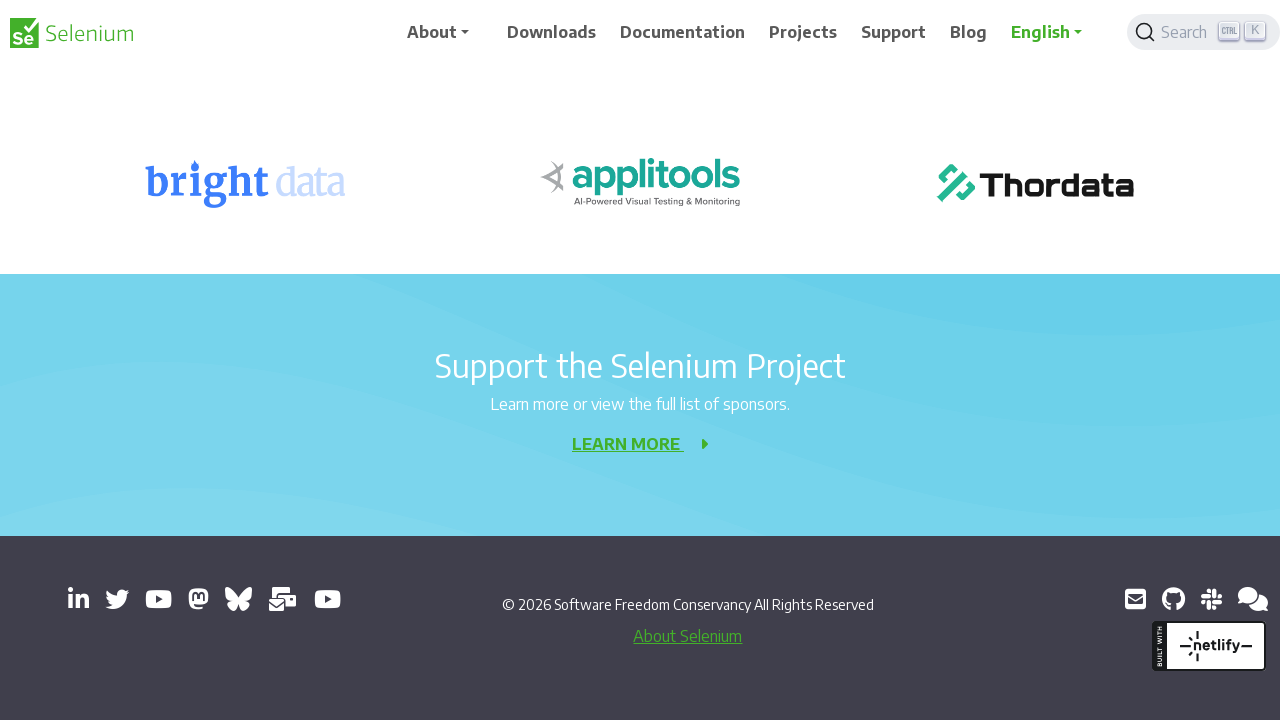

Waited 500ms for page content to load
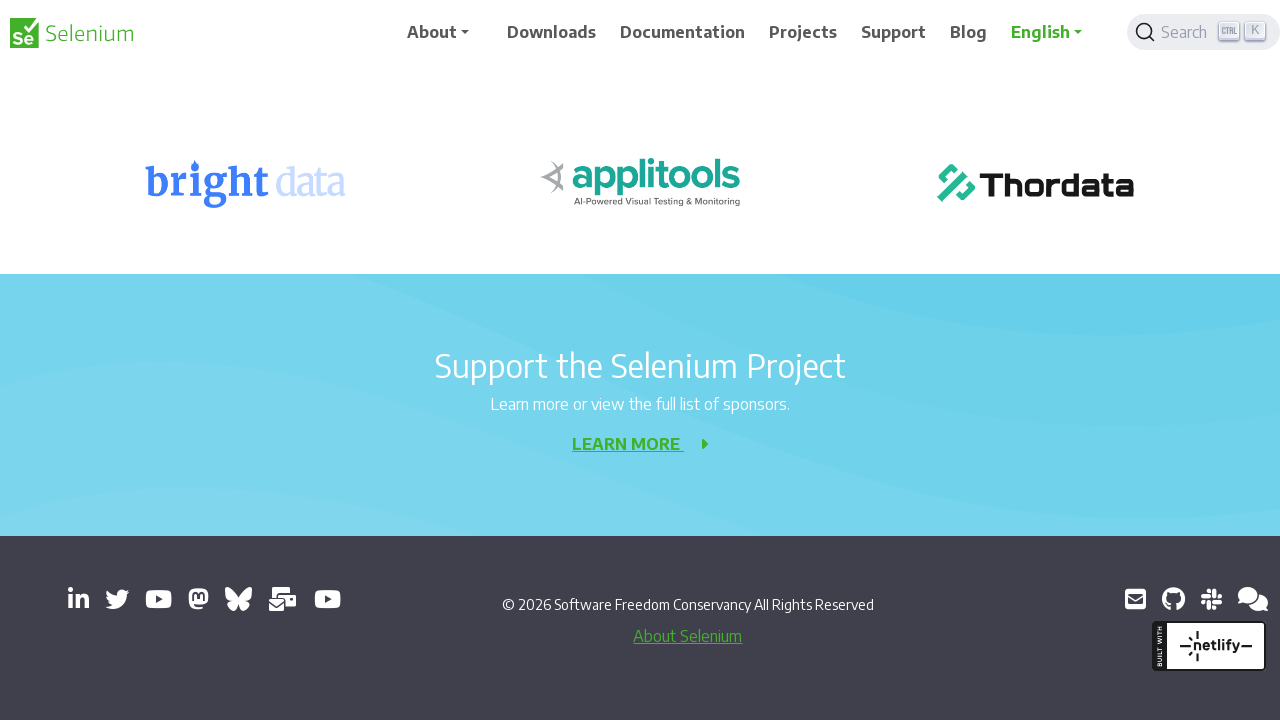

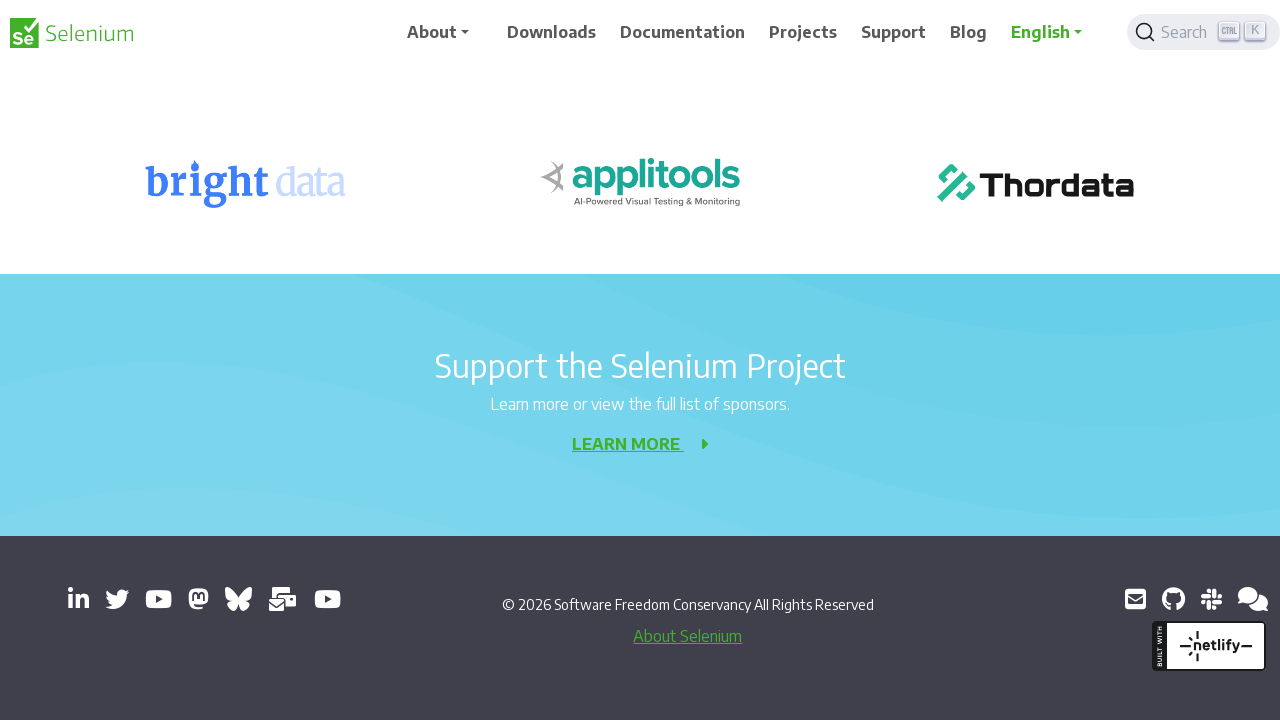